Tests the useful links section by verifying link names are displayed correctly and clicking through each link (Banks, Crediting, Forex, Insurance, Financial Services) to verify navigation works.

Starting URL: https://finance.i.ua/

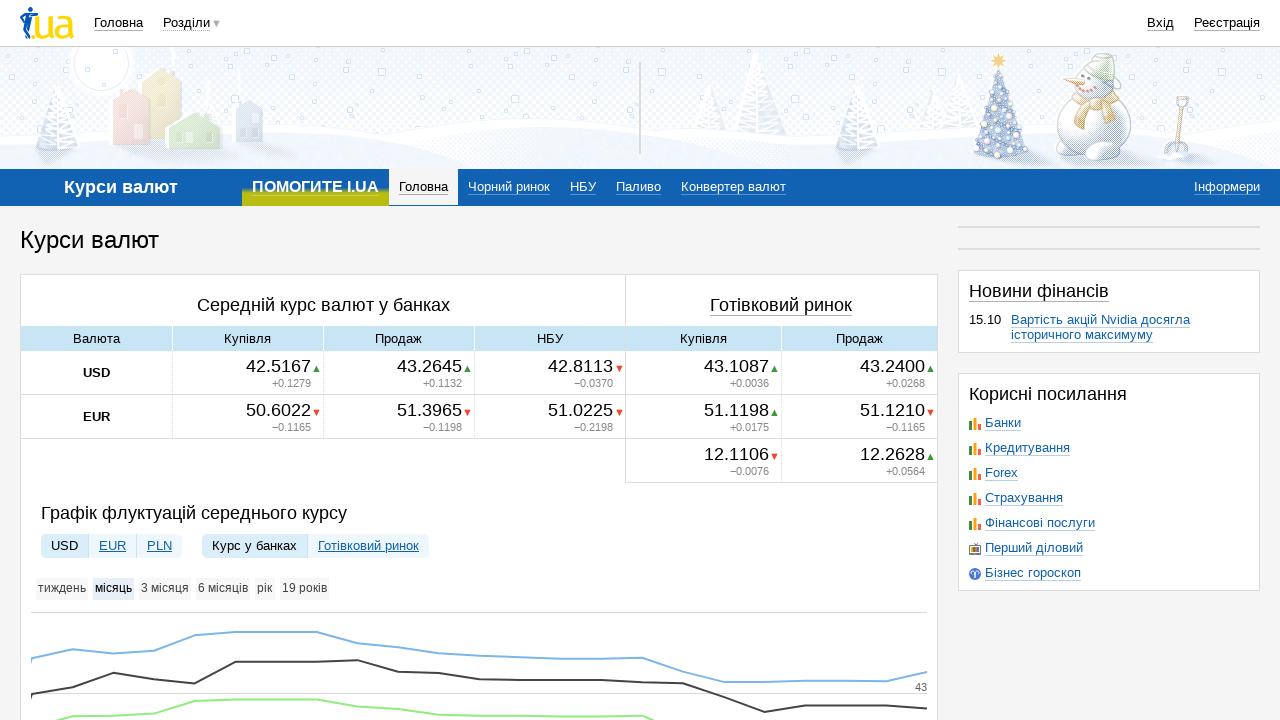

Useful links widget loaded
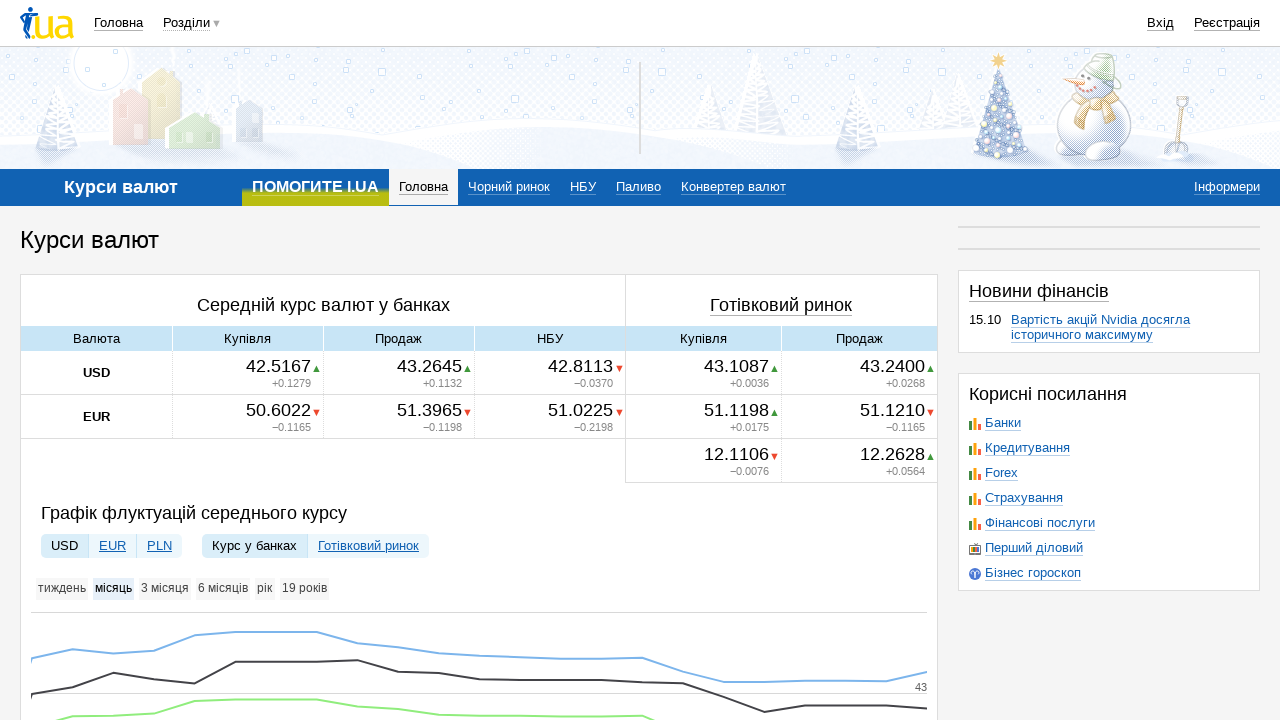

Clicked Banks link at (975, 424) on (//div[@class='widget widget-links']//a[@class='icon-s i_catalog'])[1]
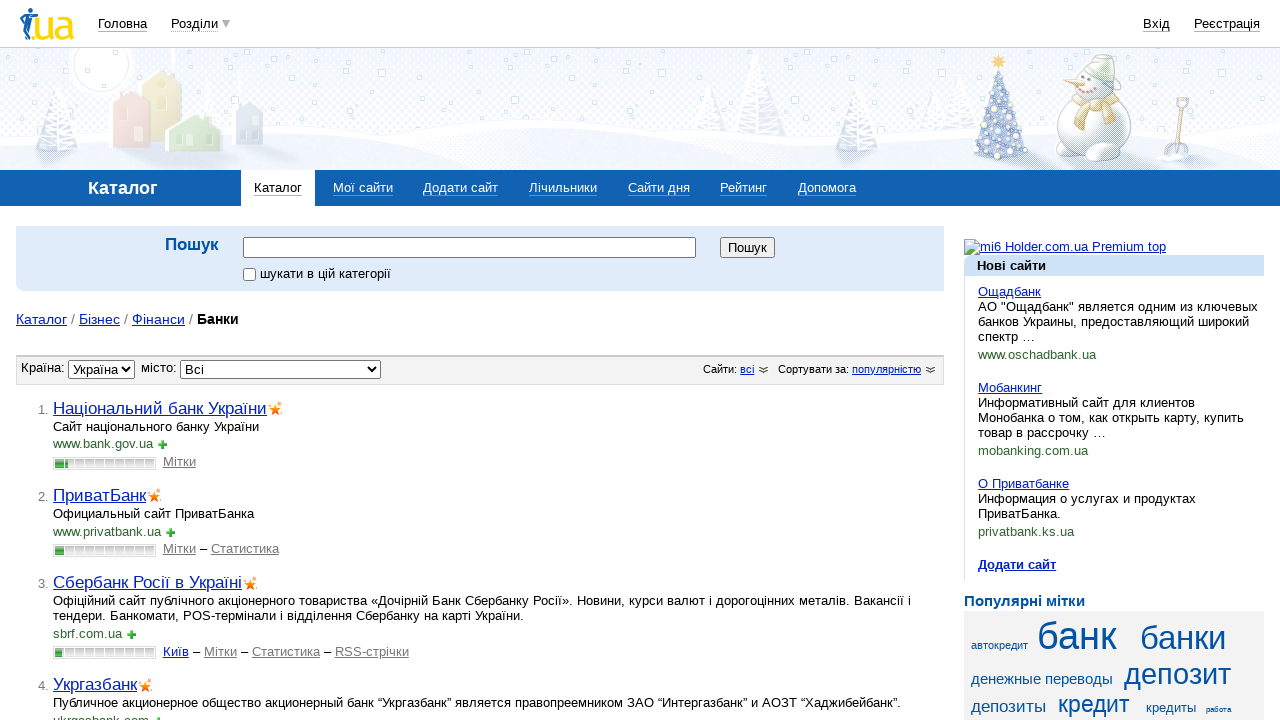

Banks page loaded with breadcrumbs displayed
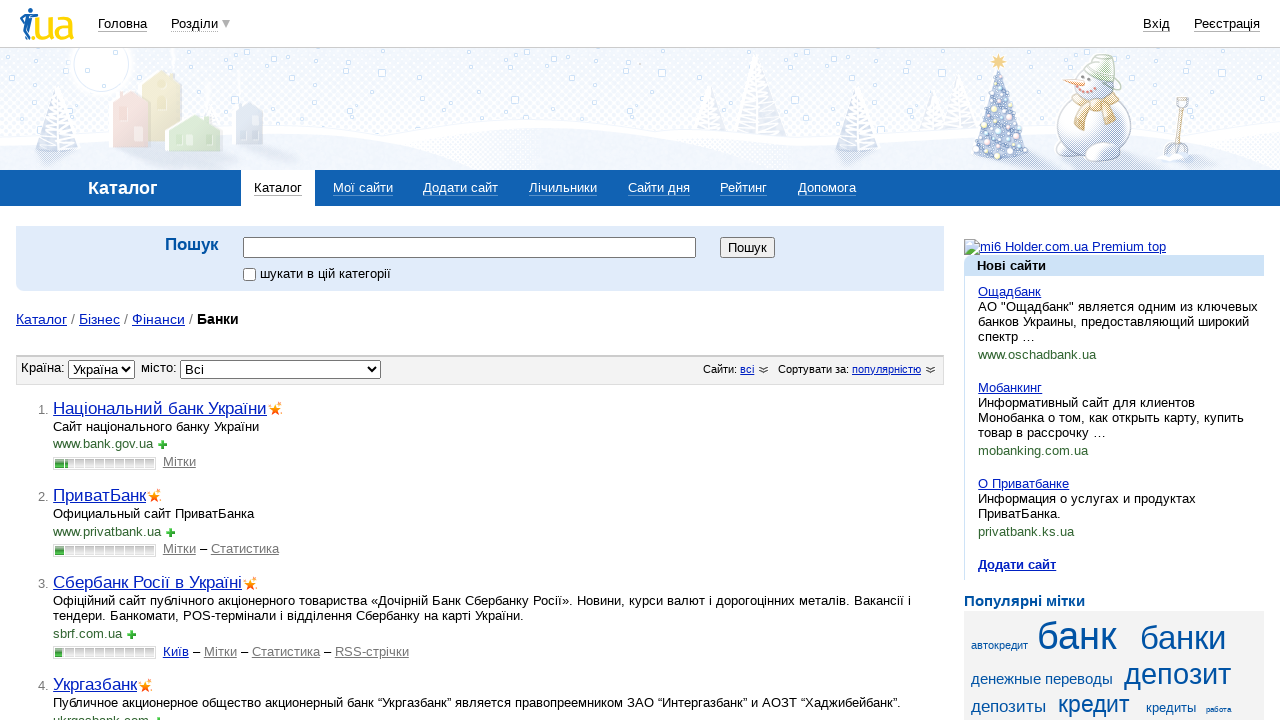

Navigated back to main page from Banks
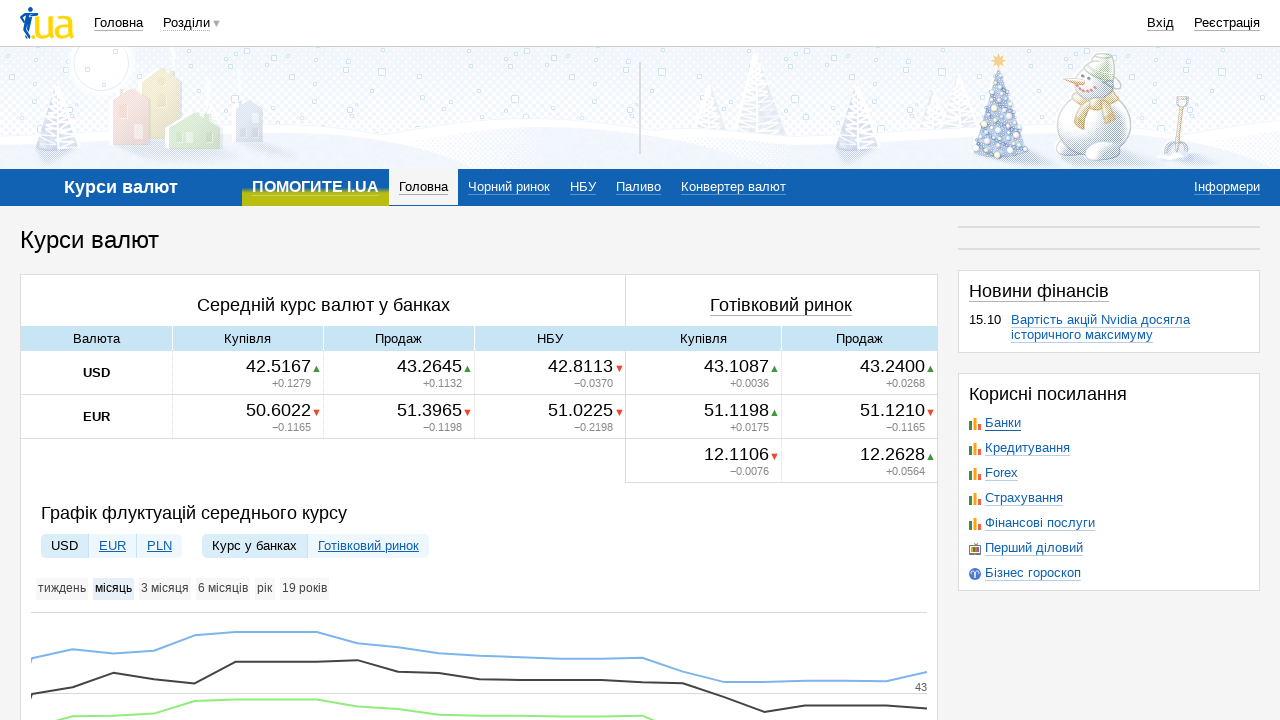

Clicked Crediting link at (975, 449) on (//div[@class='widget widget-links']//a[@class='icon-s i_catalog'])[2]
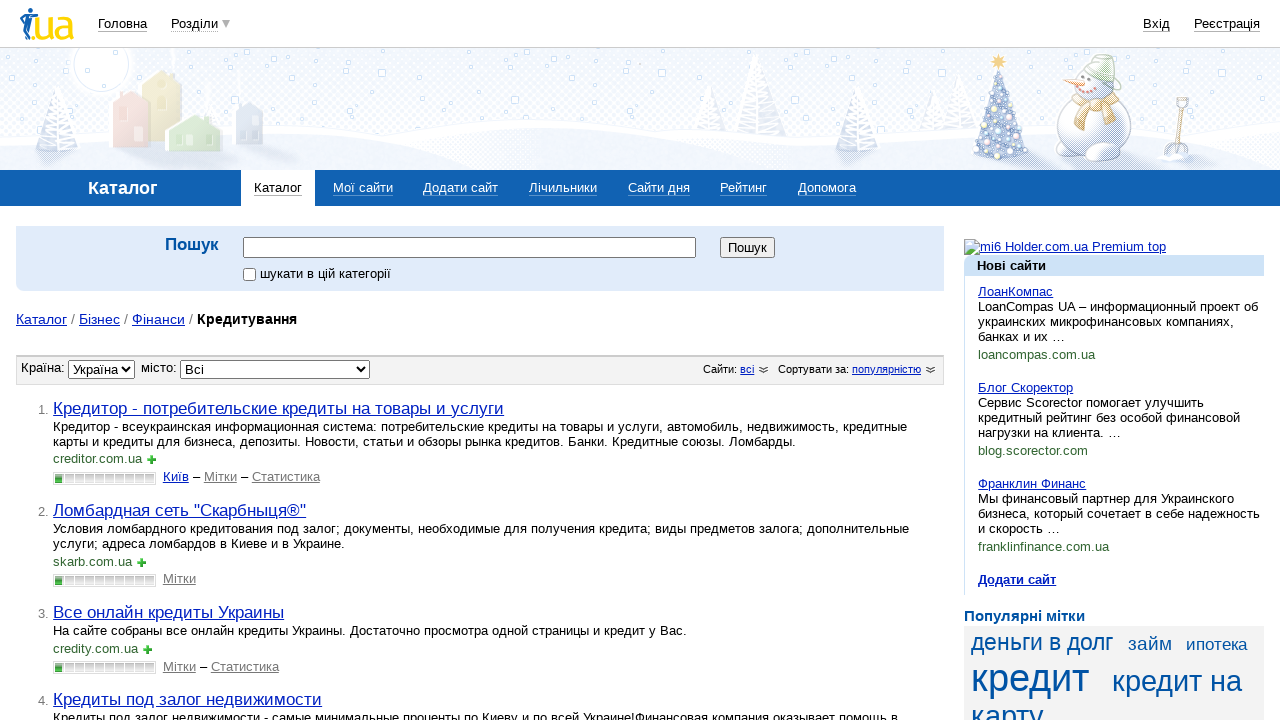

Crediting page loaded with breadcrumbs displayed
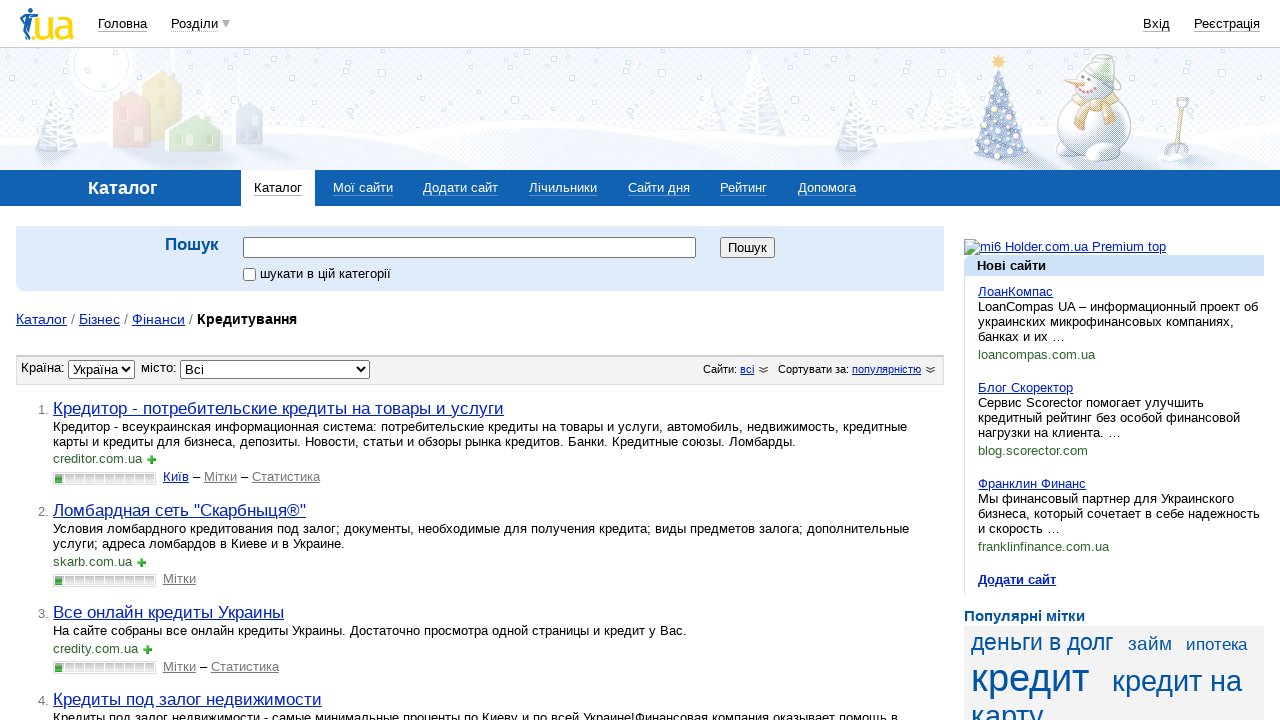

Navigated back to main page from Crediting
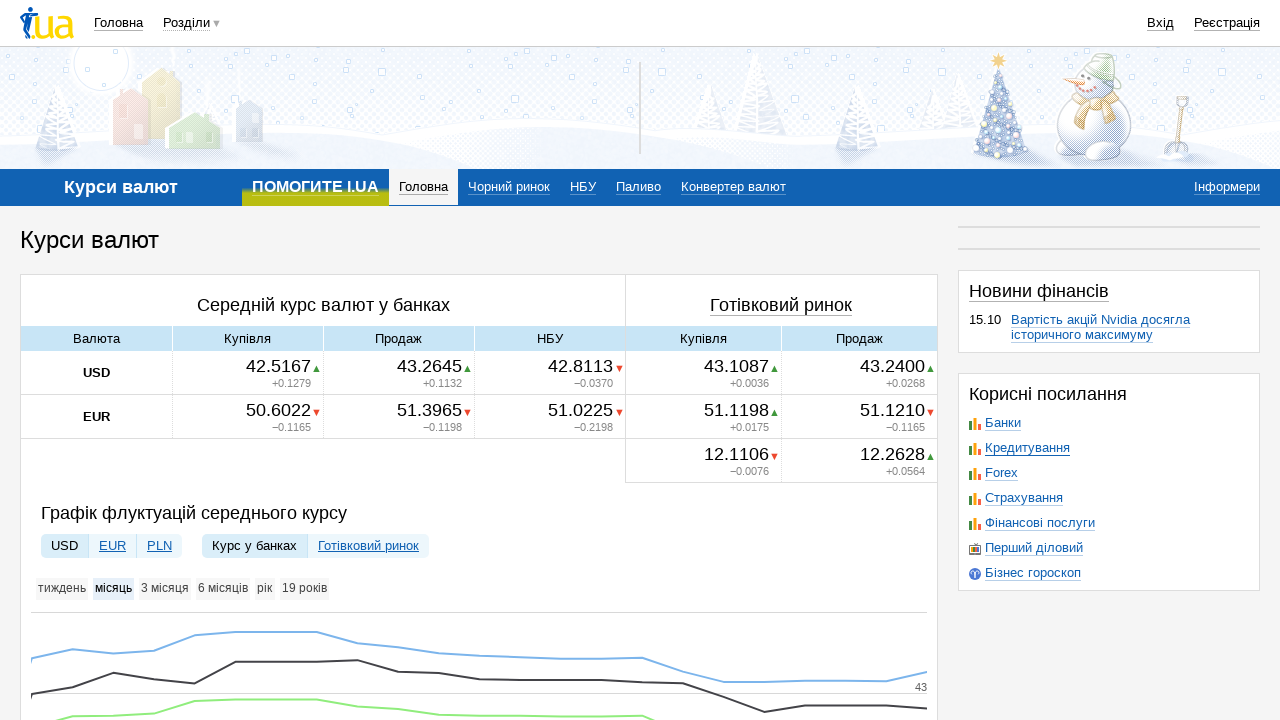

Clicked Forex link at (975, 474) on (//div[@class='widget widget-links']//a[@class='icon-s i_catalog'])[3]
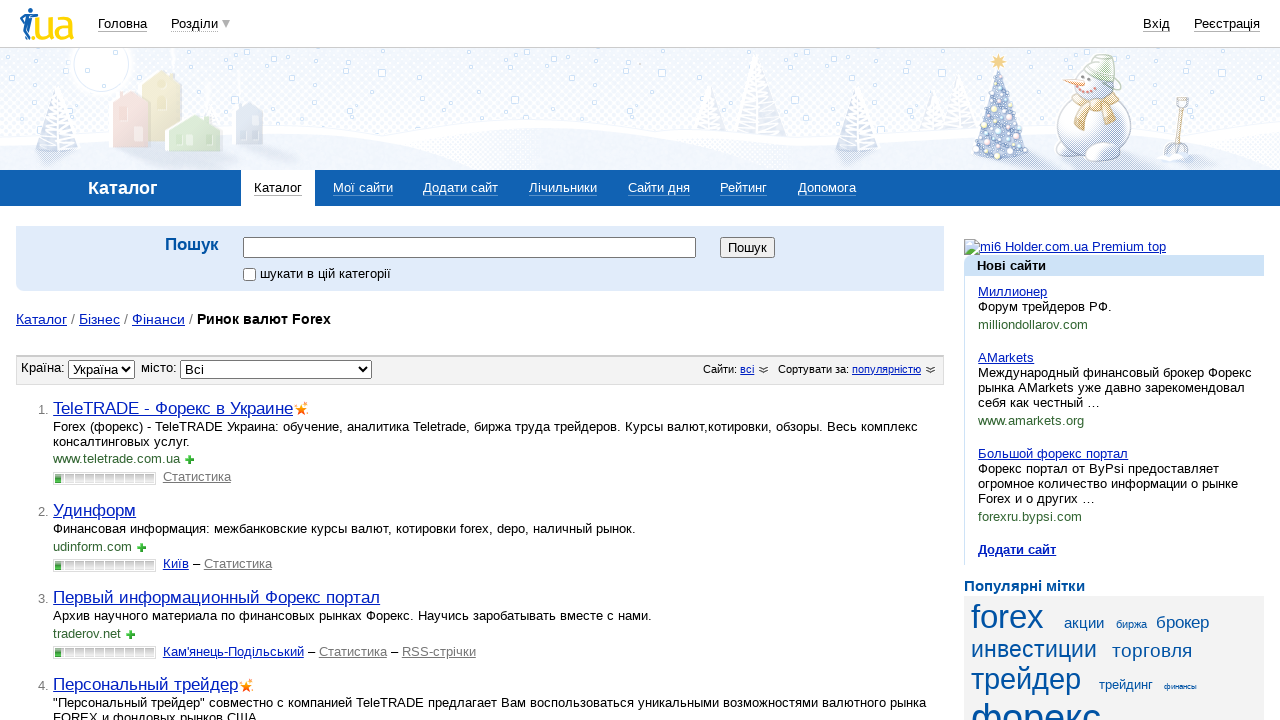

Forex page loaded with breadcrumbs displayed
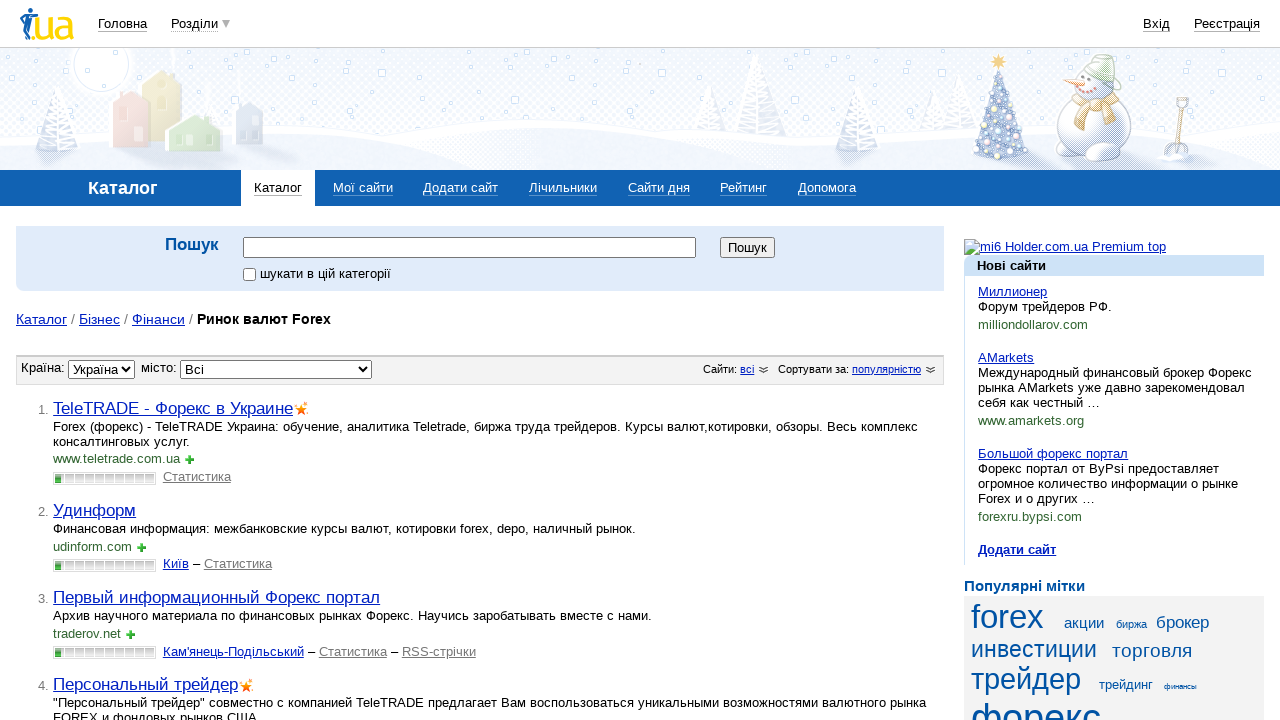

Navigated back to main page from Forex
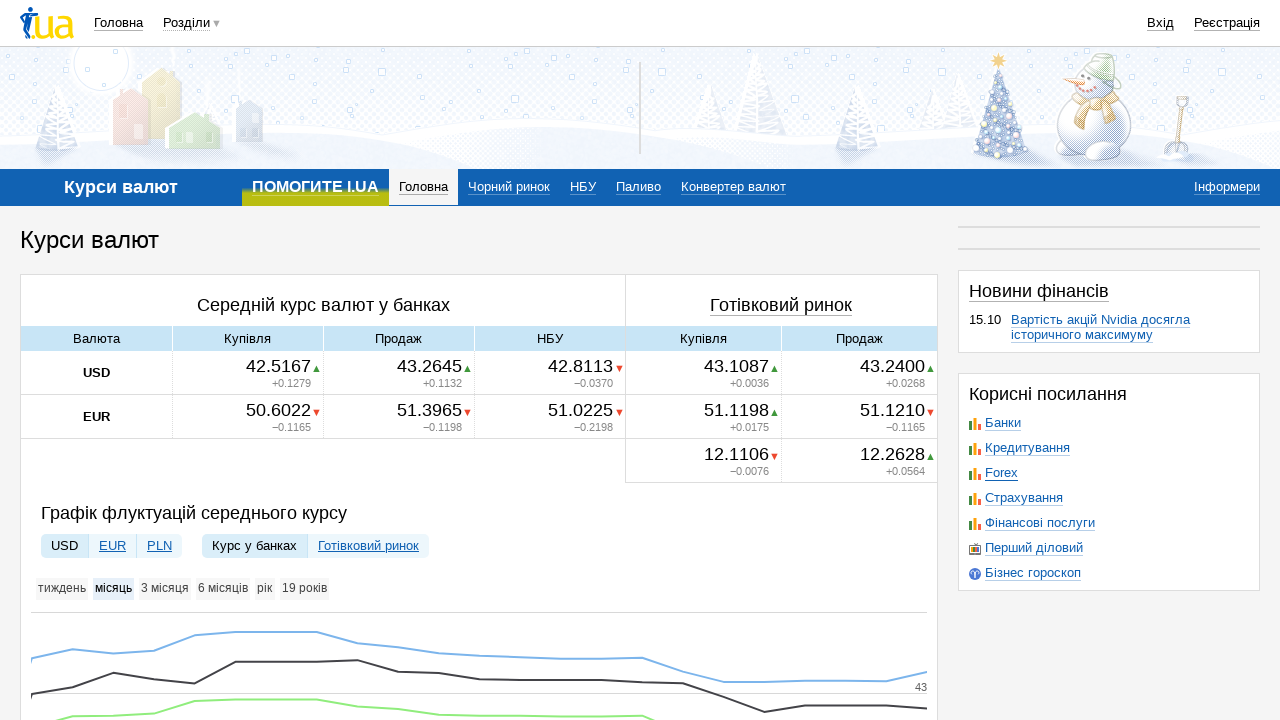

Clicked Insurance link at (975, 499) on (//div[@class='widget widget-links']//a[@class='icon-s i_catalog'])[4]
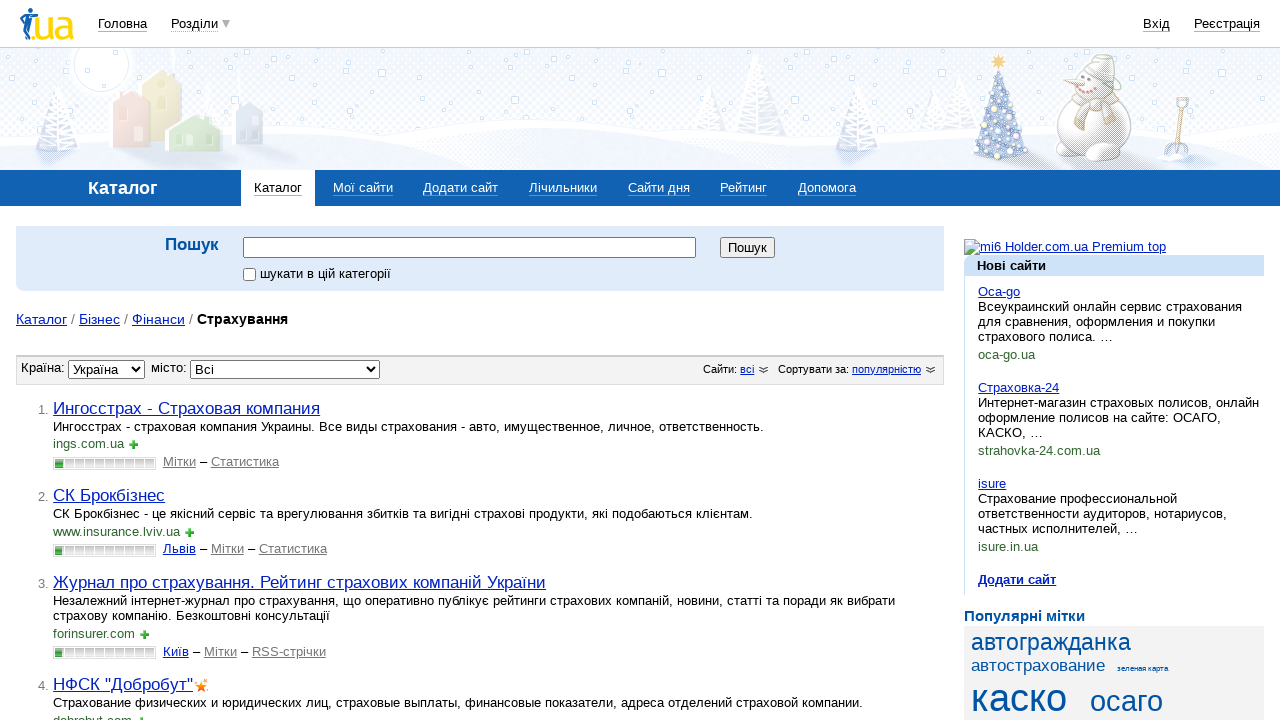

Insurance page loaded with breadcrumbs displayed
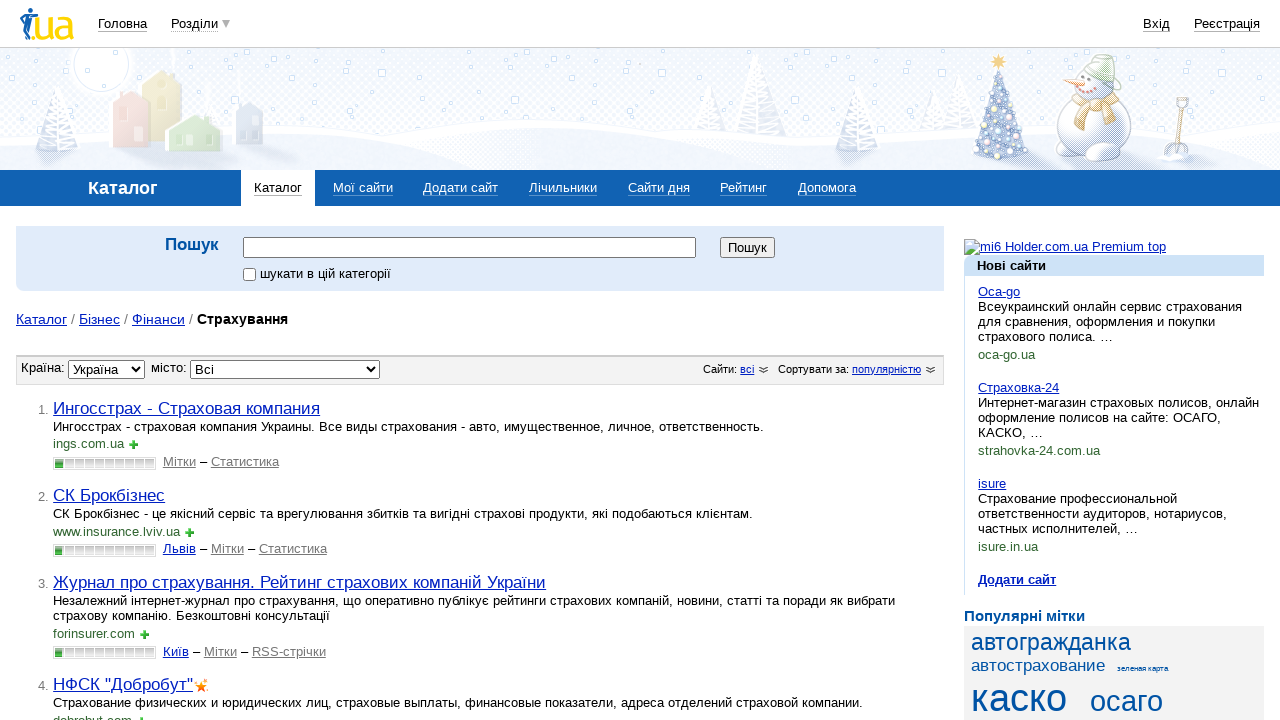

Navigated back to main page from Insurance
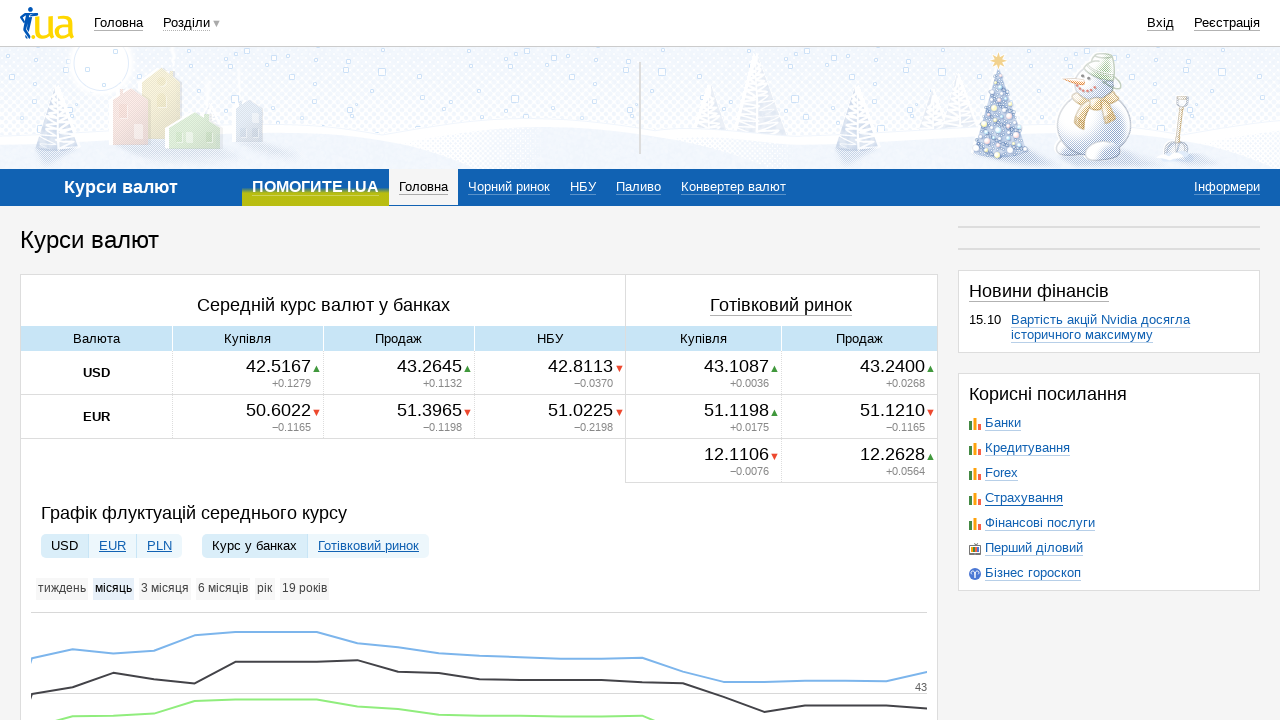

Clicked Financial Services link at (975, 524) on (//div[@class='widget widget-links']//a[@class='icon-s i_catalog'])[5]
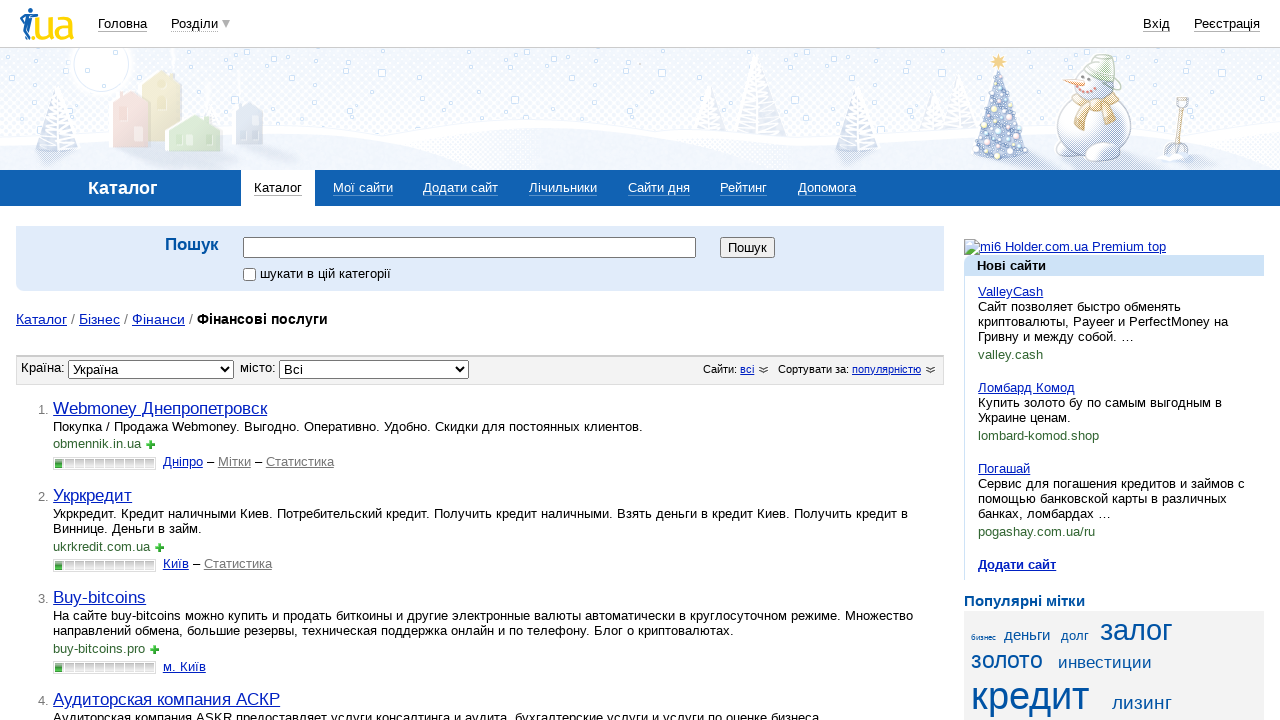

Financial Services page loaded with breadcrumbs displayed
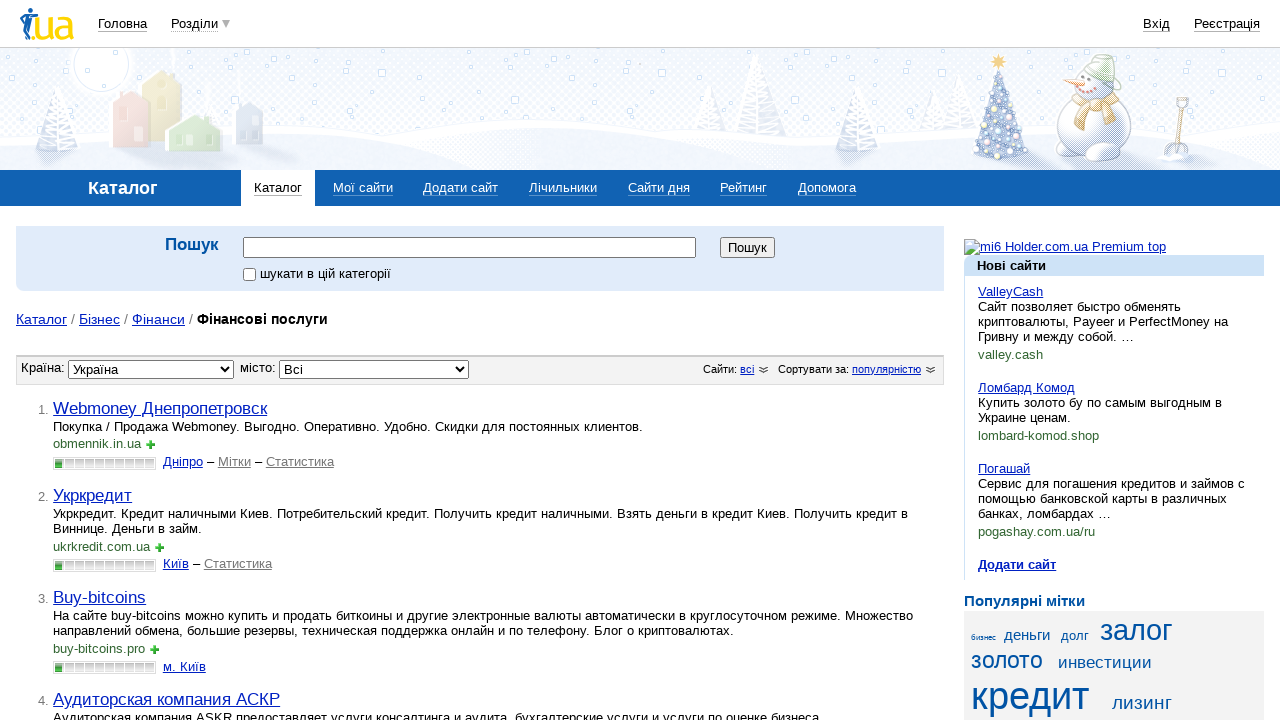

Navigated back to main page from Financial Services
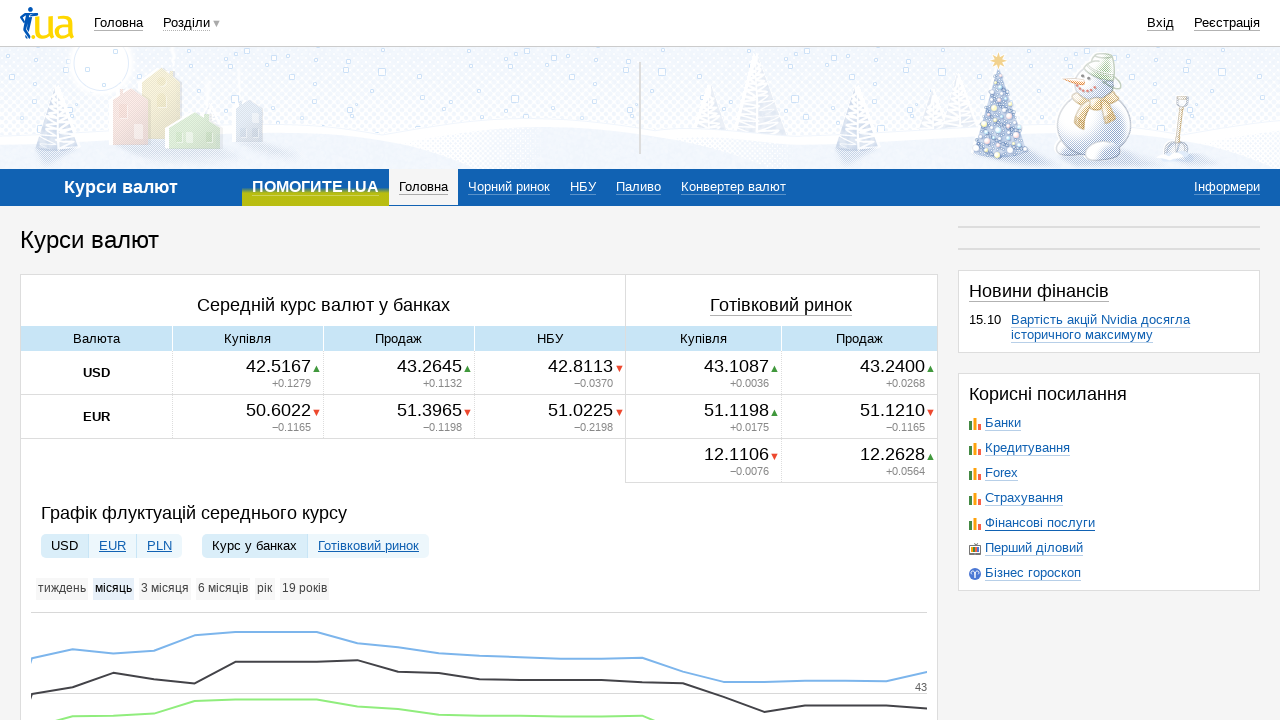

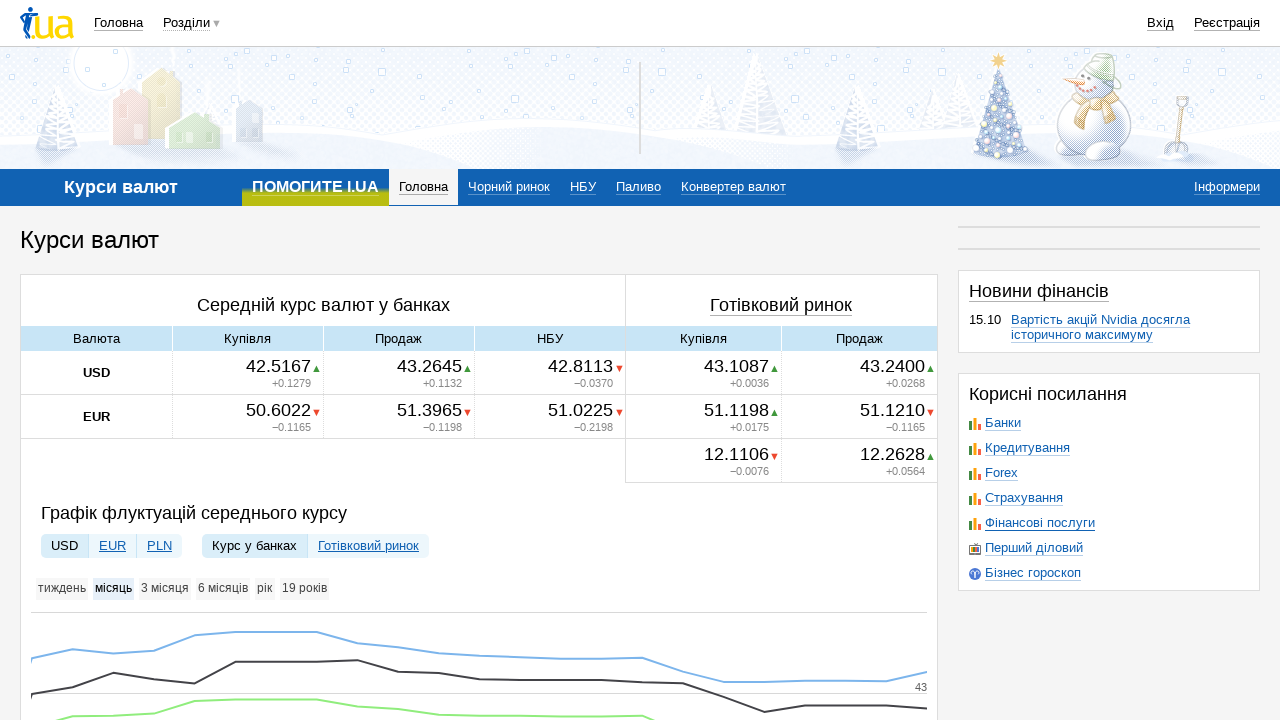